Adds a product to the cart with increased quantity, then verifies the cart contains the correct item

Starting URL: https://cms.demo.katalon.com/product/flying-ninja/

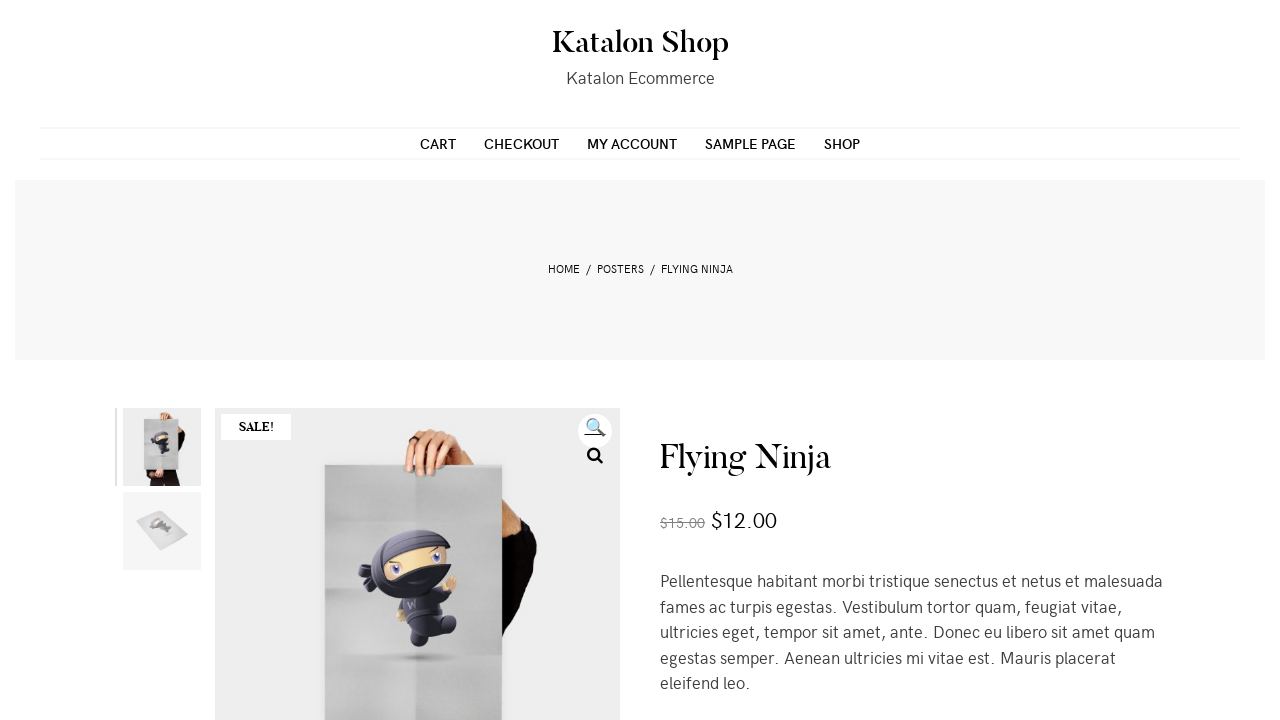

Clicked quantity up button first time at (738, 360) on xpath=//div[@class='quantity-button quantity-up']
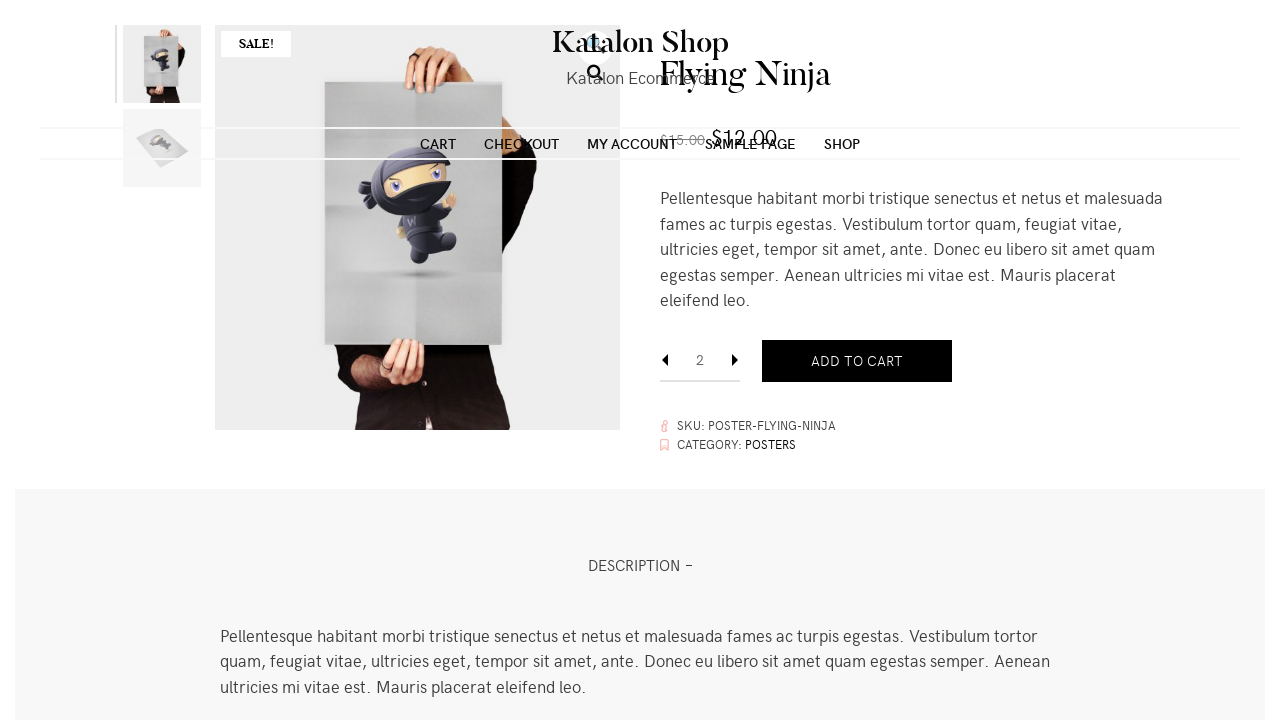

Clicked quantity up button second time at (738, 360) on xpath=//div[@class='quantity-button quantity-up']
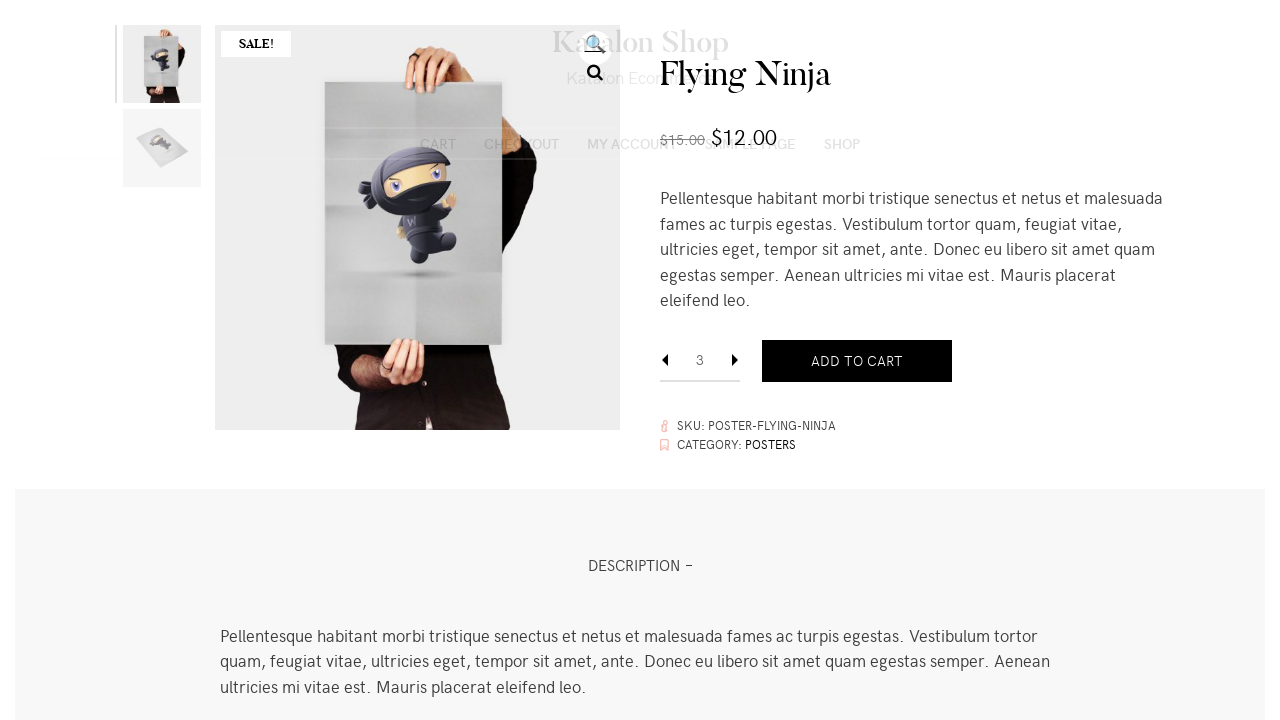

Clicked add to cart button at (857, 361) on xpath=//button[@class='single_add_to_cart_button button alt']
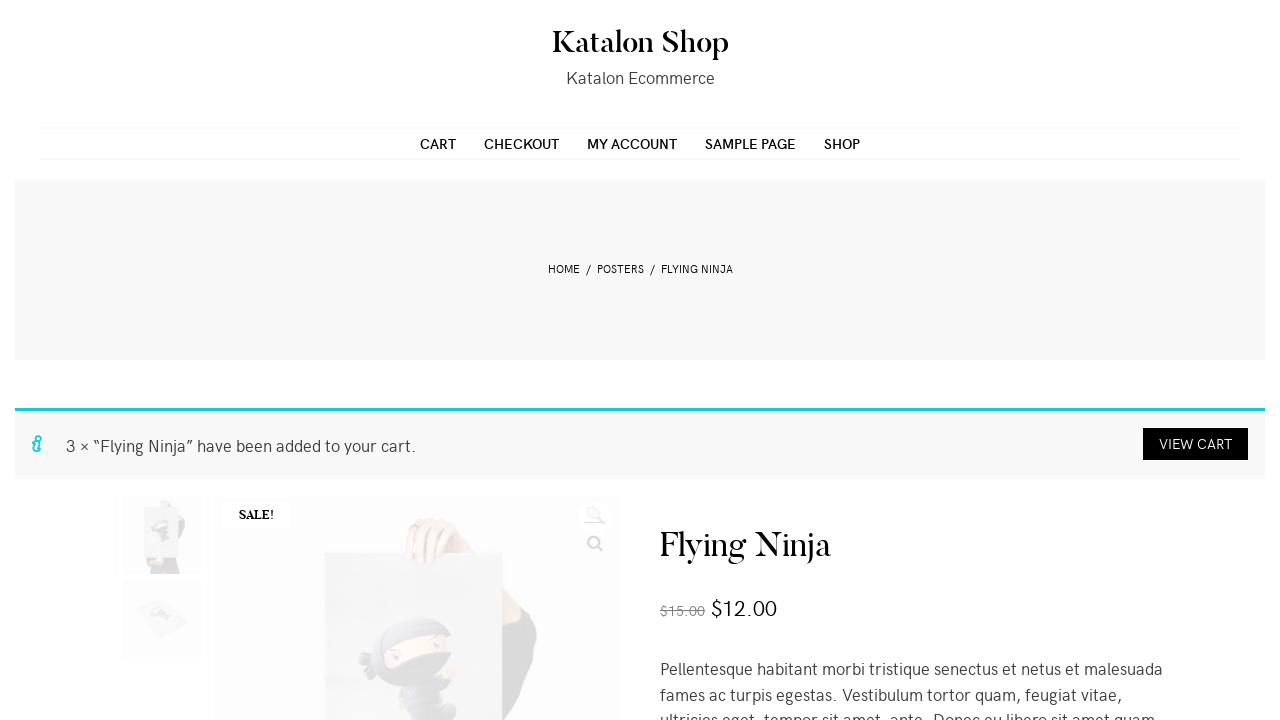

Success message appeared after adding product to cart
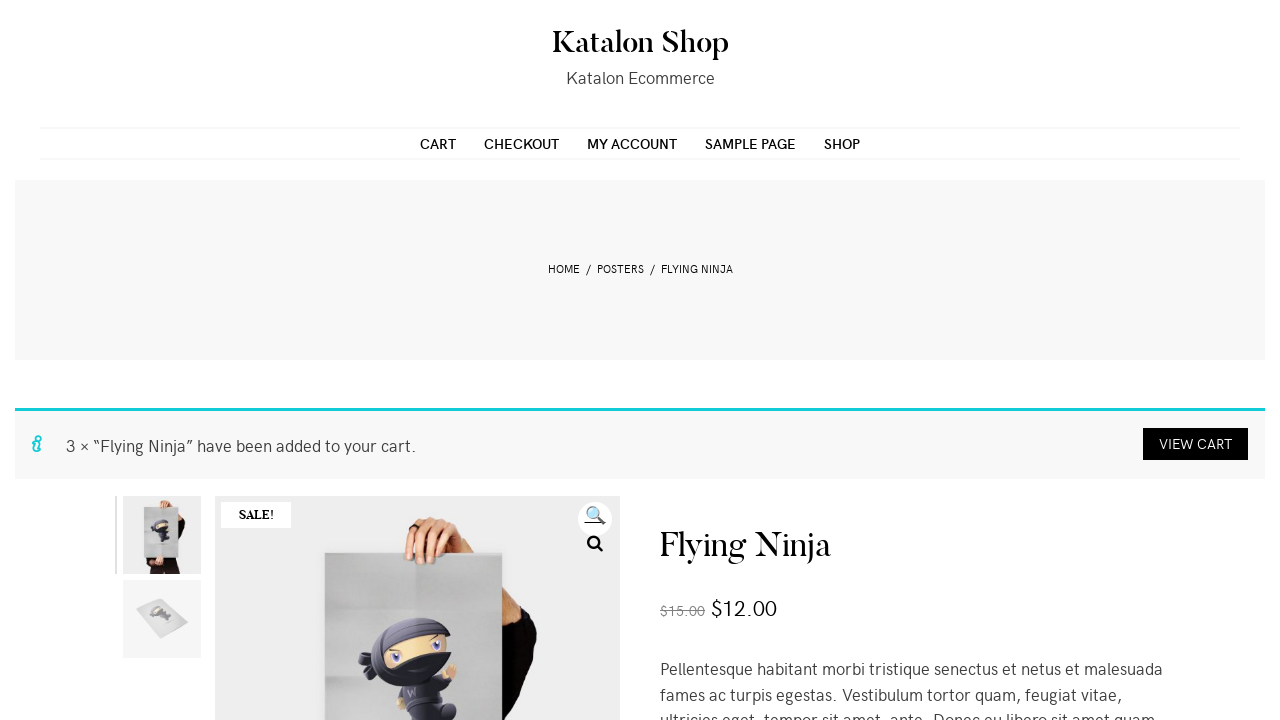

Clicked cart link to navigate to cart page at (438, 143) on xpath=//a[@href='https://cms.demo.katalon.com/cart/']
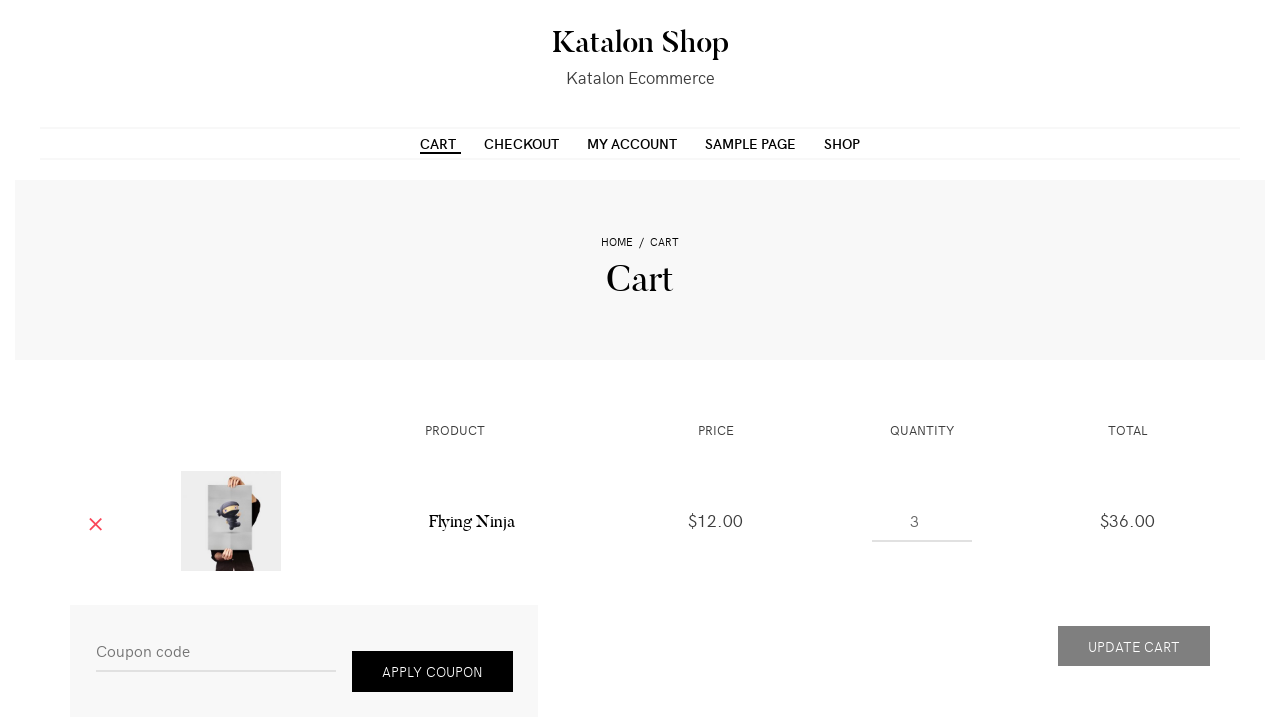

Cart table loaded with product details
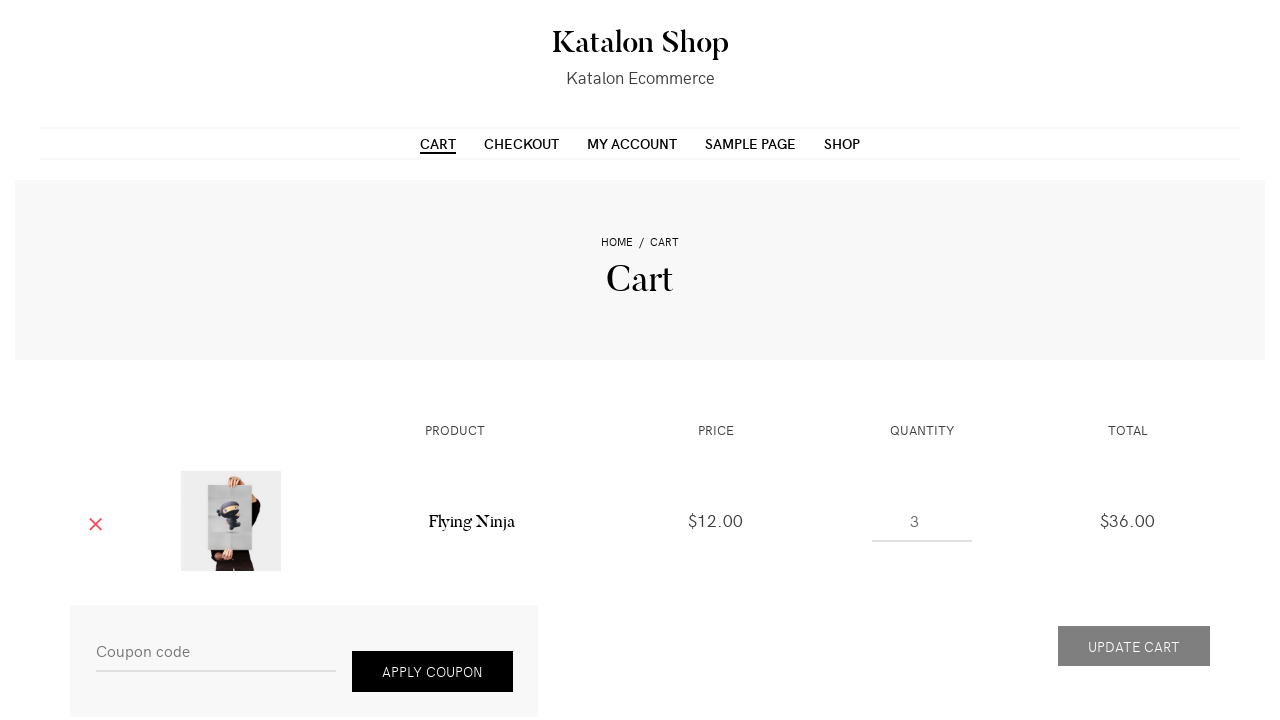

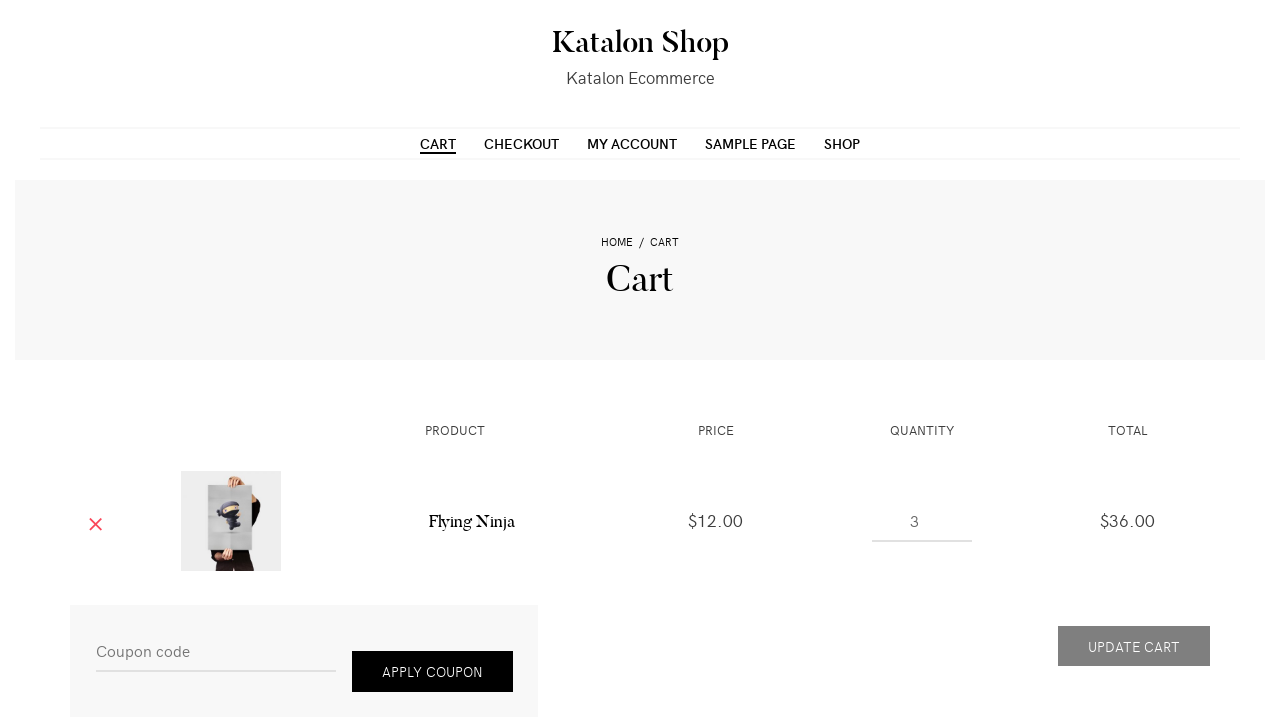